Tests dynamic properties page by waiting for the button that becomes visible after 5 seconds

Starting URL: https://demoqa.com/dynamic-properties

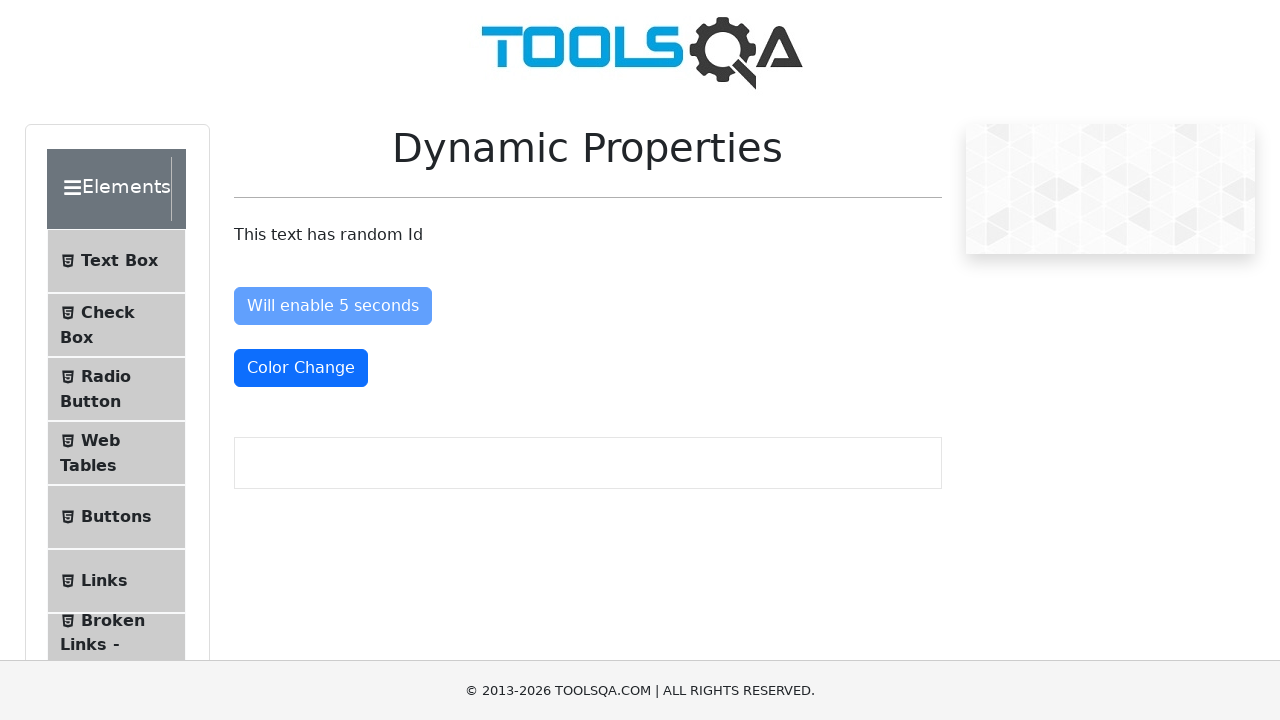

Waited for button that becomes visible after 5 seconds
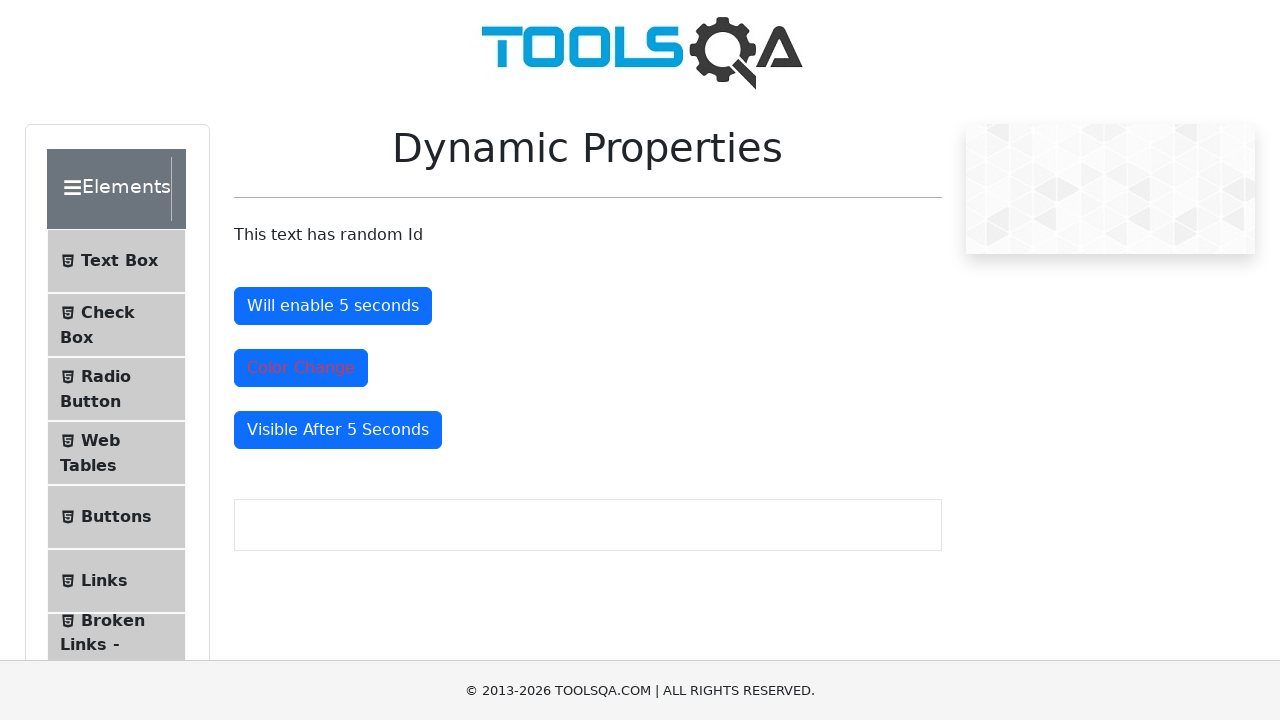

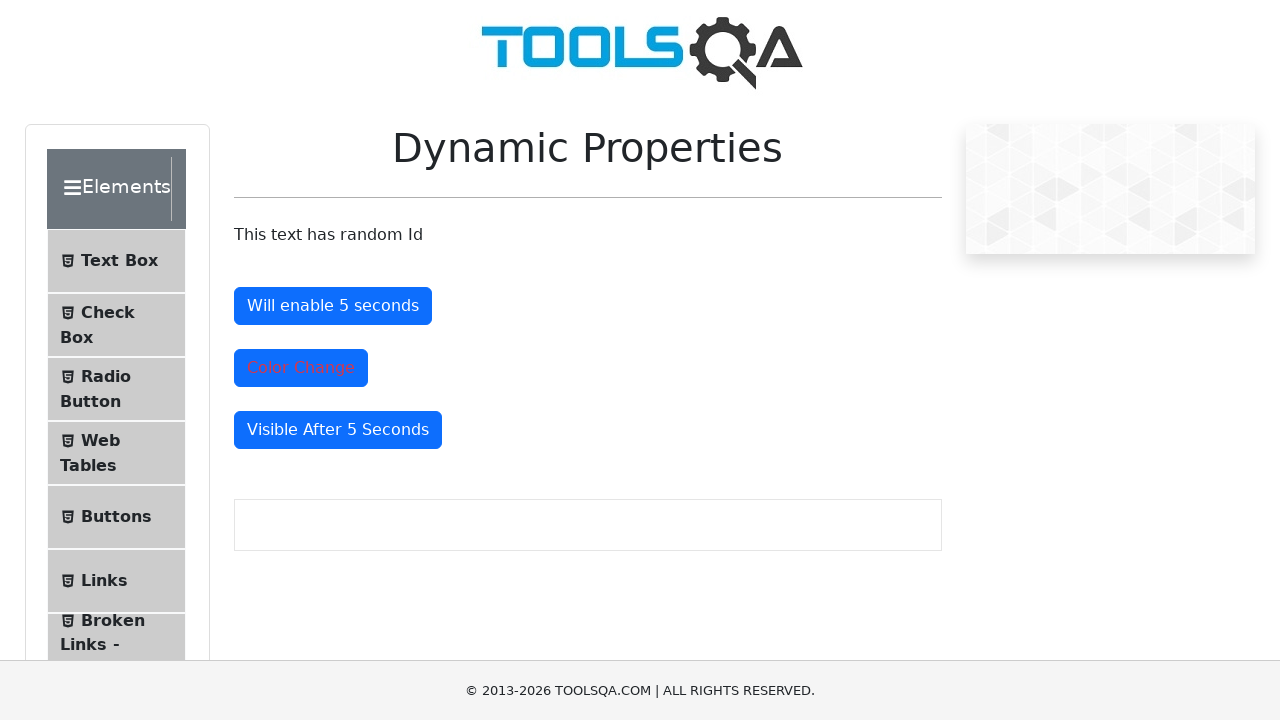